Simple navigation test that opens Flipkart homepage using Firefox

Starting URL: https://flipkart.com

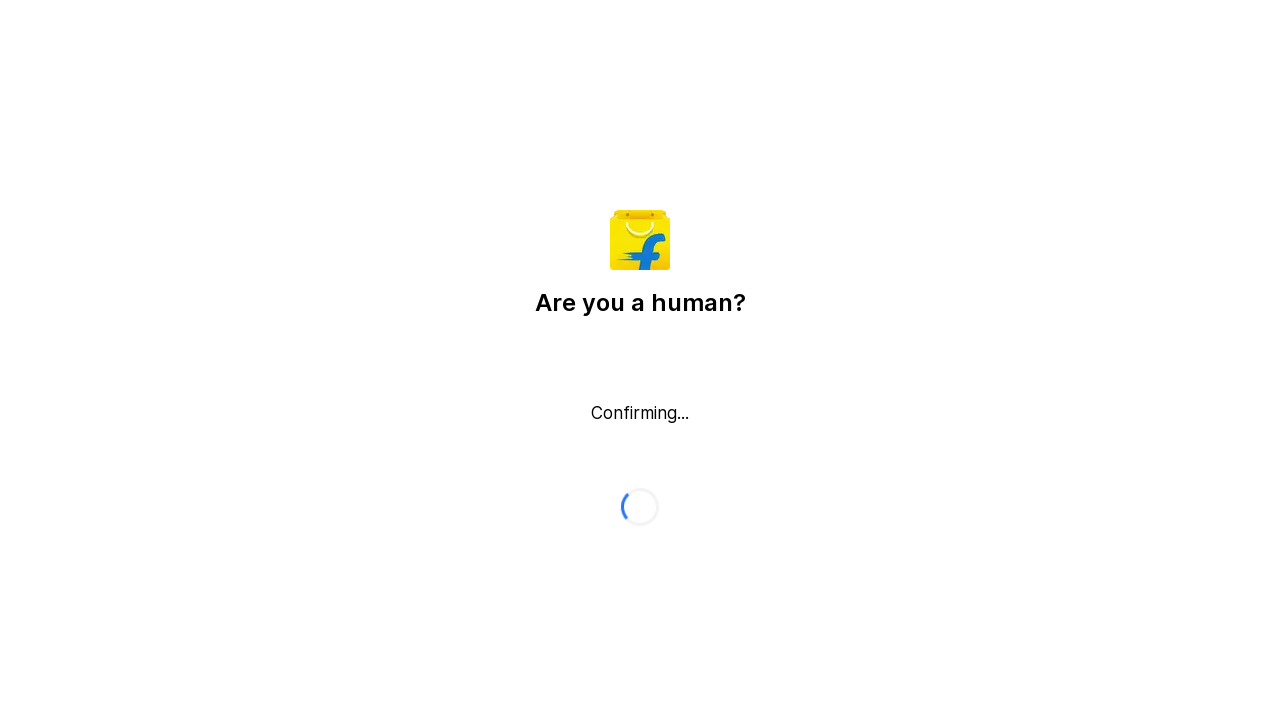

Flipkart homepage loaded successfully in Firefox
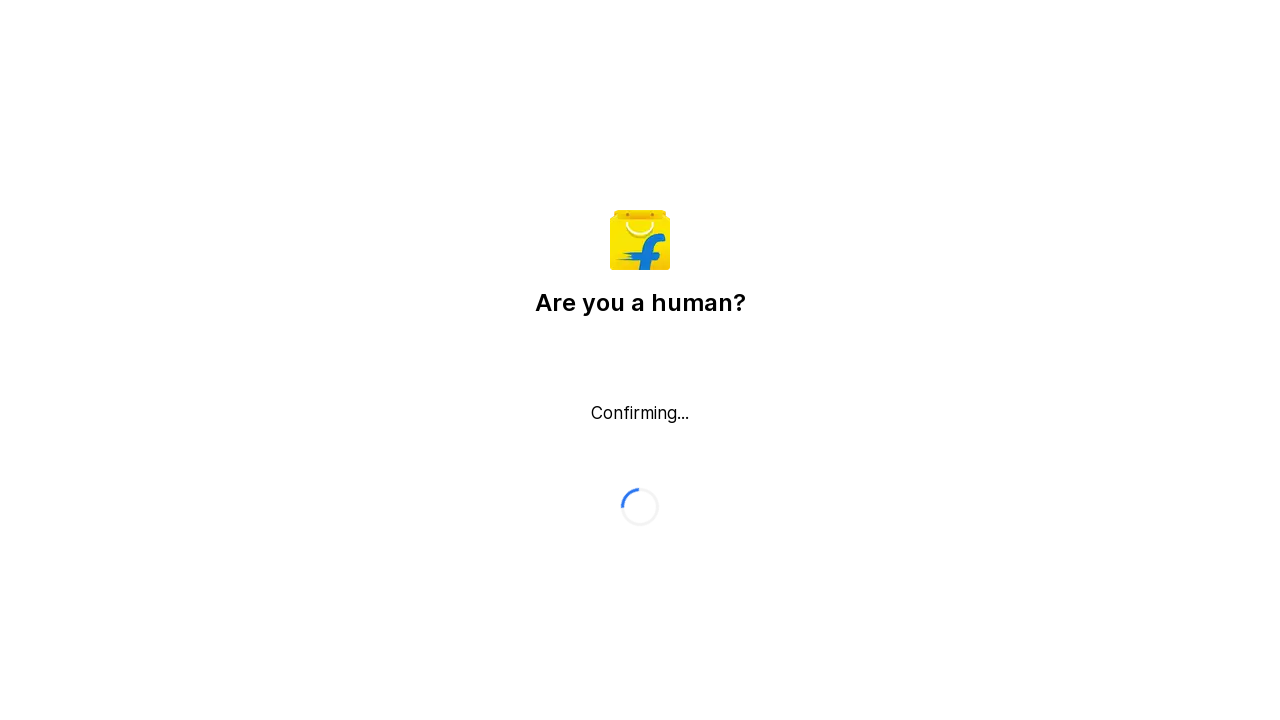

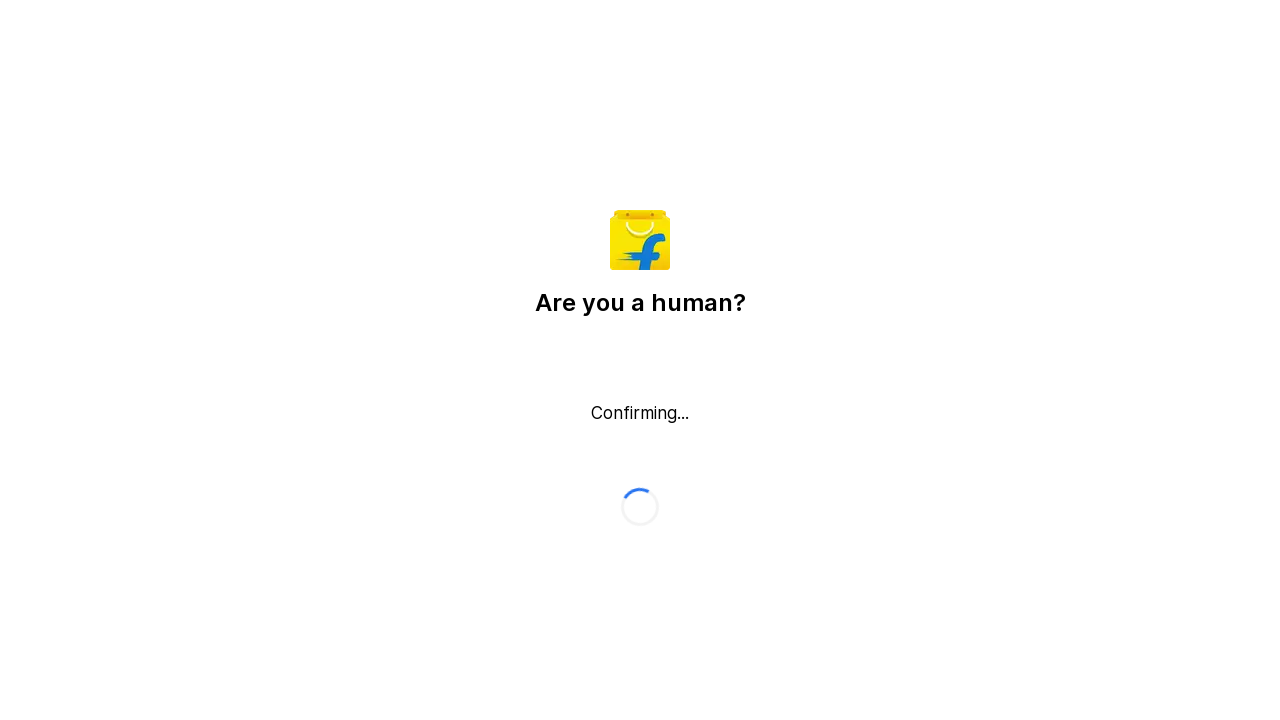